Tests alert handling by filling name field and handling alert and confirm dialogs

Starting URL: https://codenboxautomationlab.com/practice/

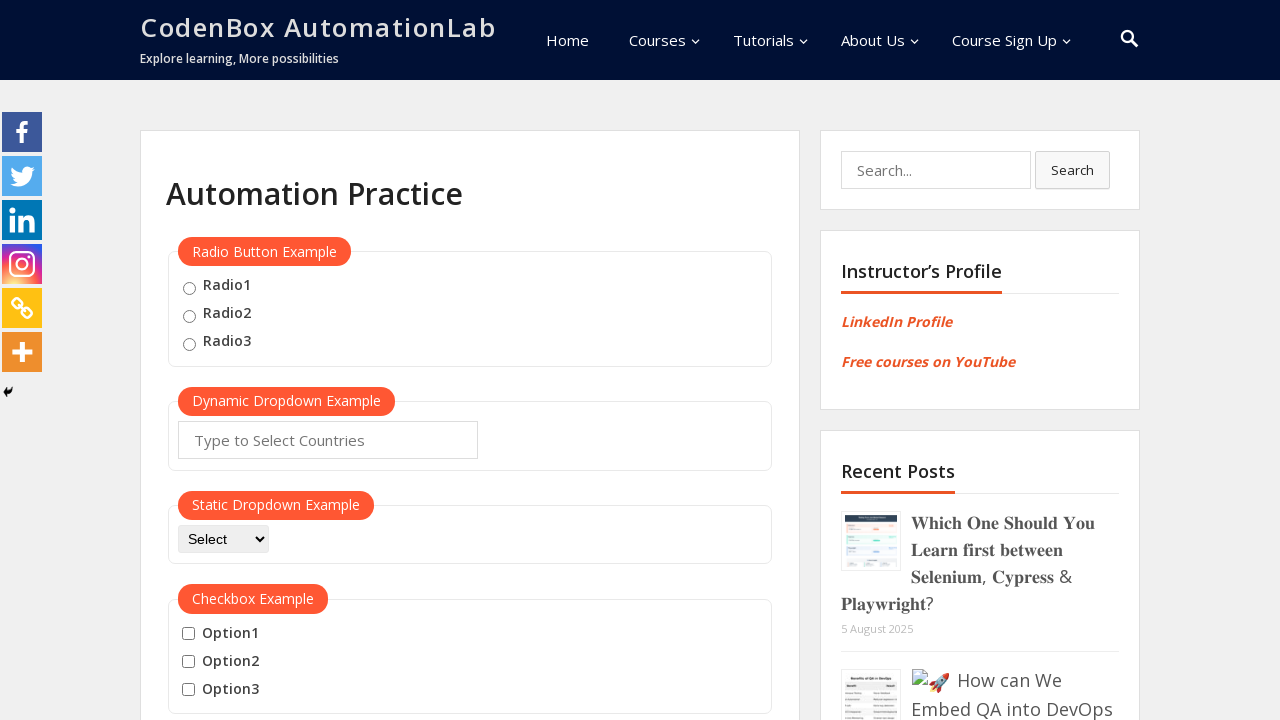

Filled name field with 'mohammed' on #name
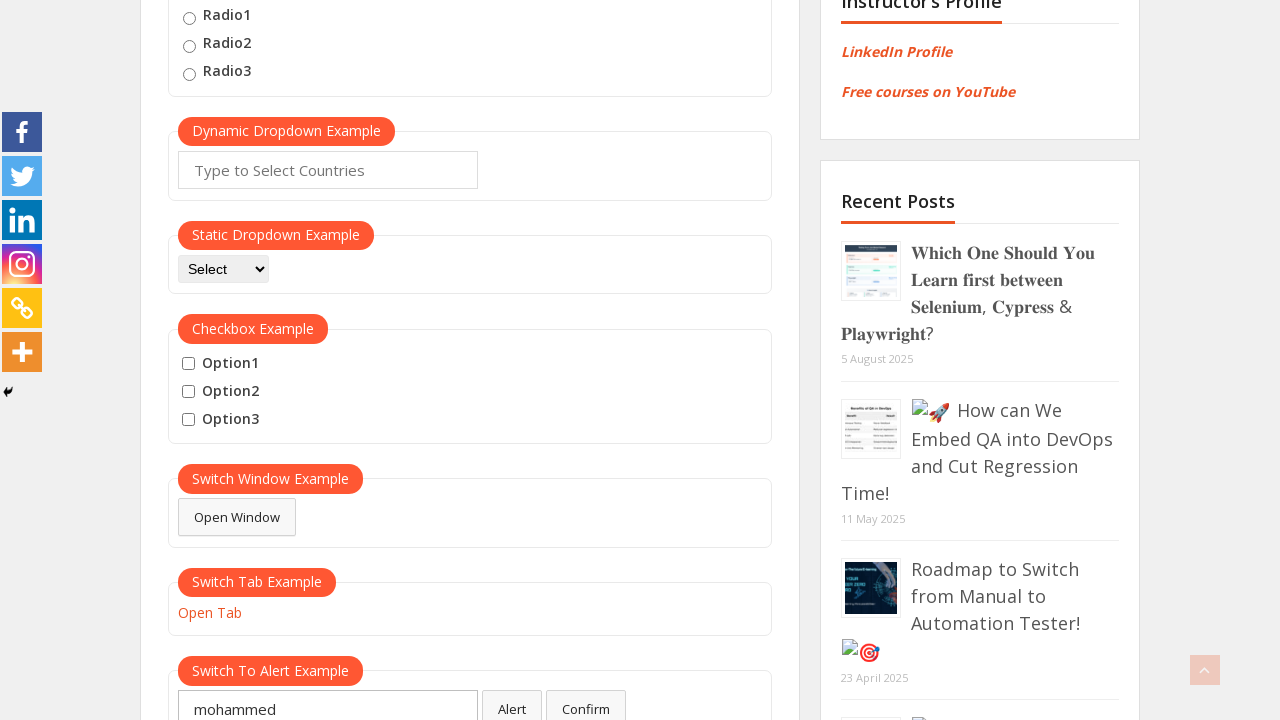

Set up dialog handler to accept alerts
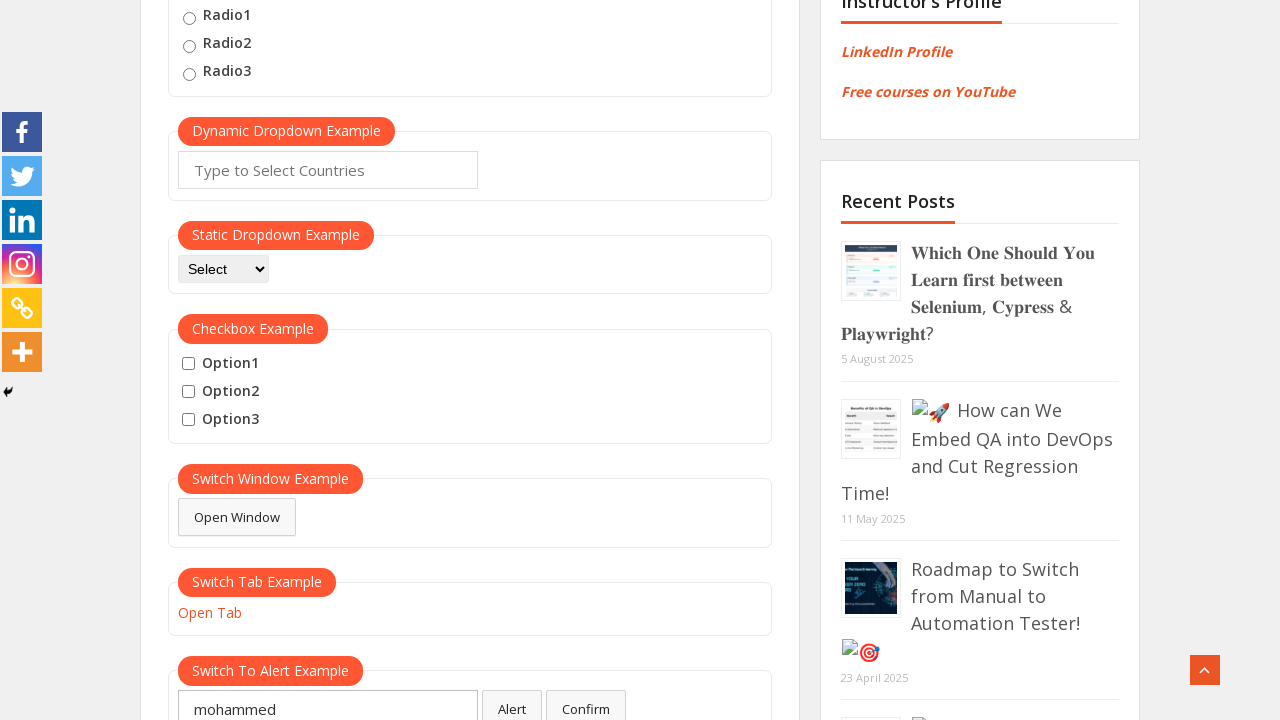

Clicked alert button and accepted alert dialog at (512, 701) on #alertbtn
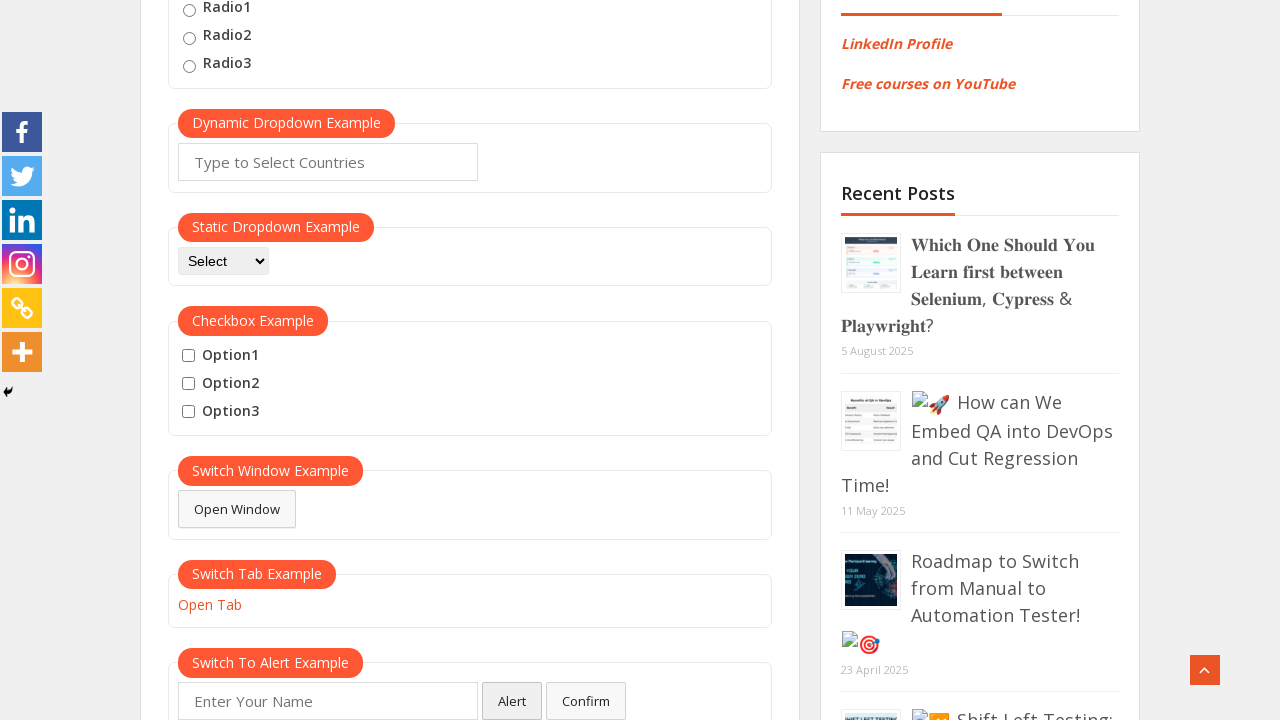

Set up dialog handler to dismiss confirm dialogs
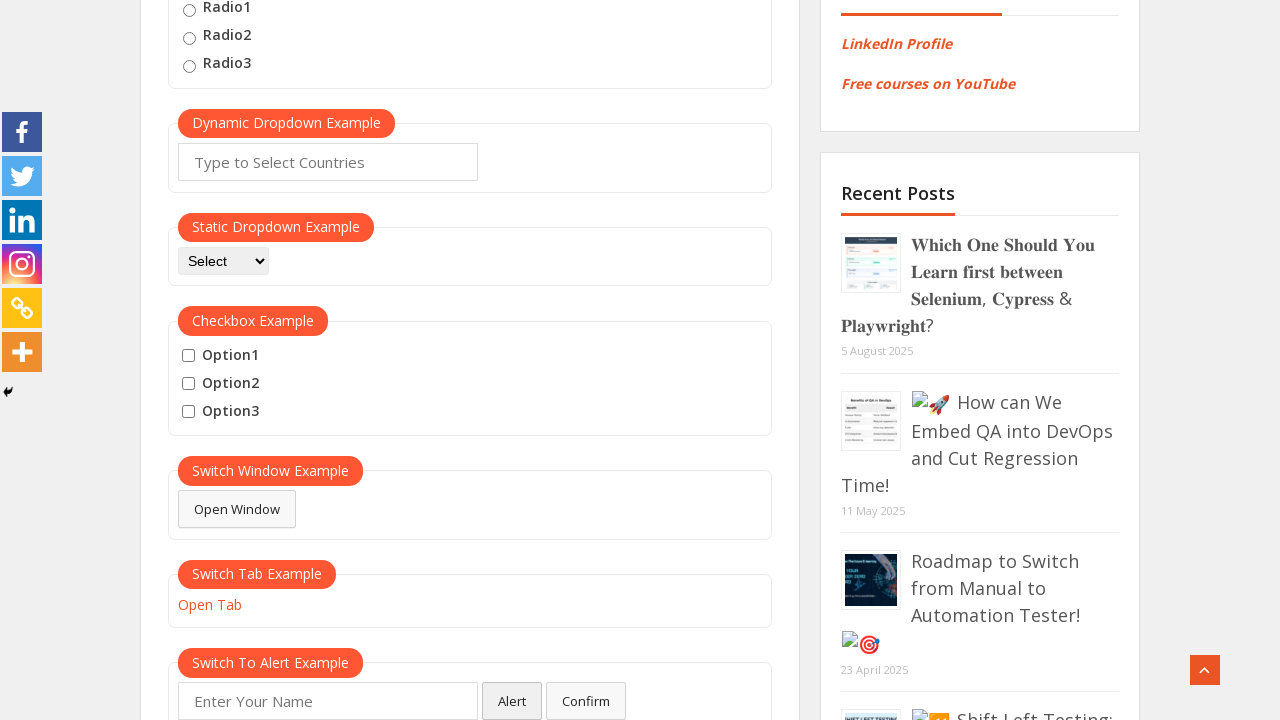

Clicked confirm button and dismissed confirm dialog at (586, 701) on #confirmbtn
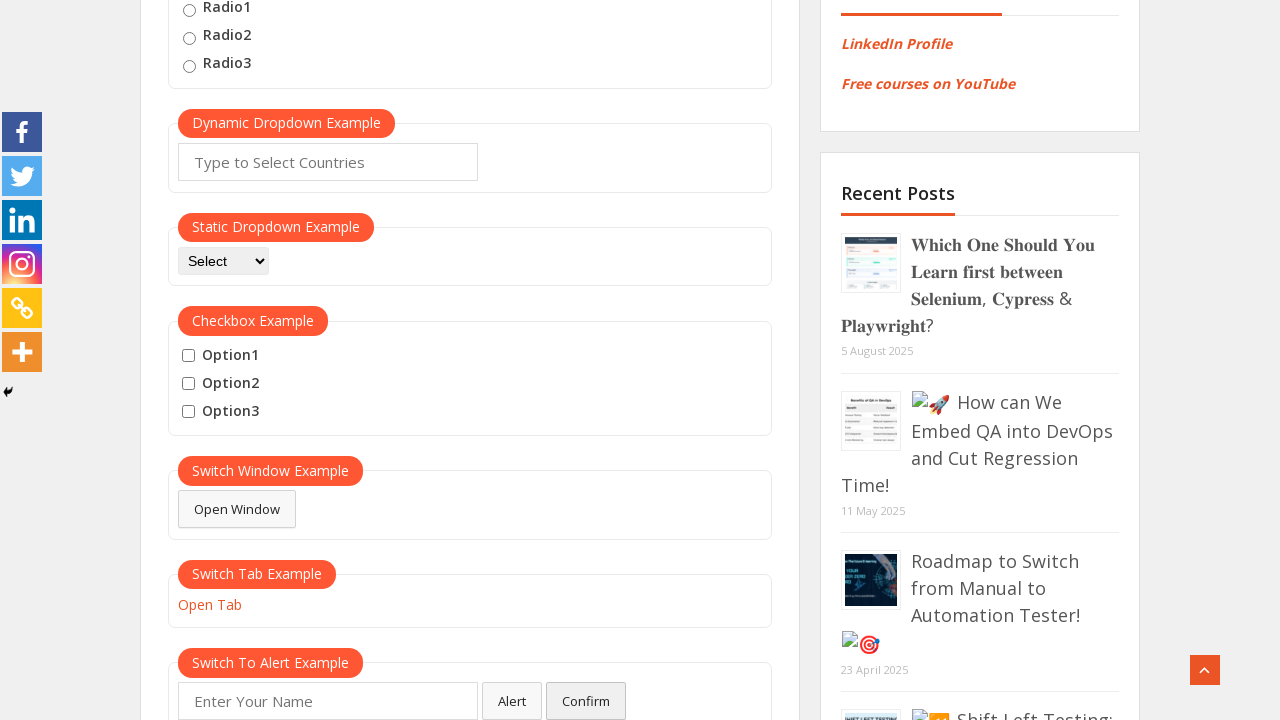

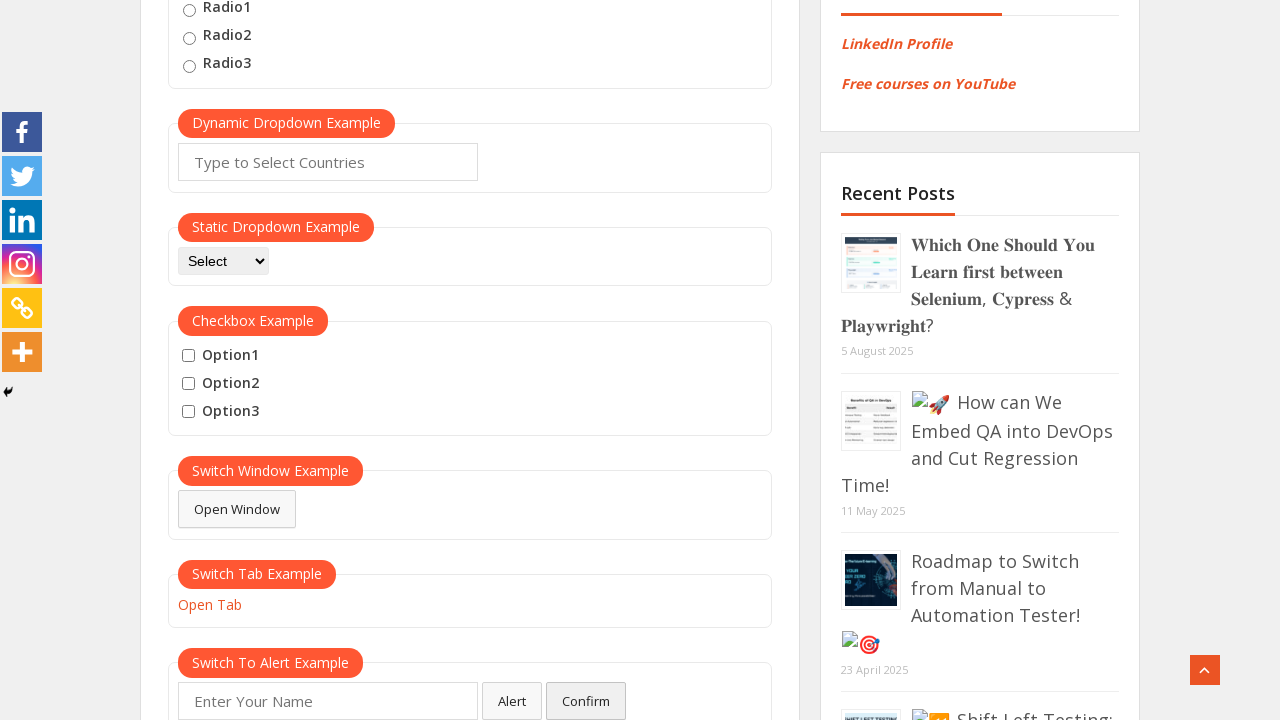